Tests A/B test opt-out by navigating to the A/B test page, verifying the initial heading shows a test variant, adding an opt-out cookie, refreshing the page, and confirming the page now shows "No A/B Test".

Starting URL: http://the-internet.herokuapp.com/abtest

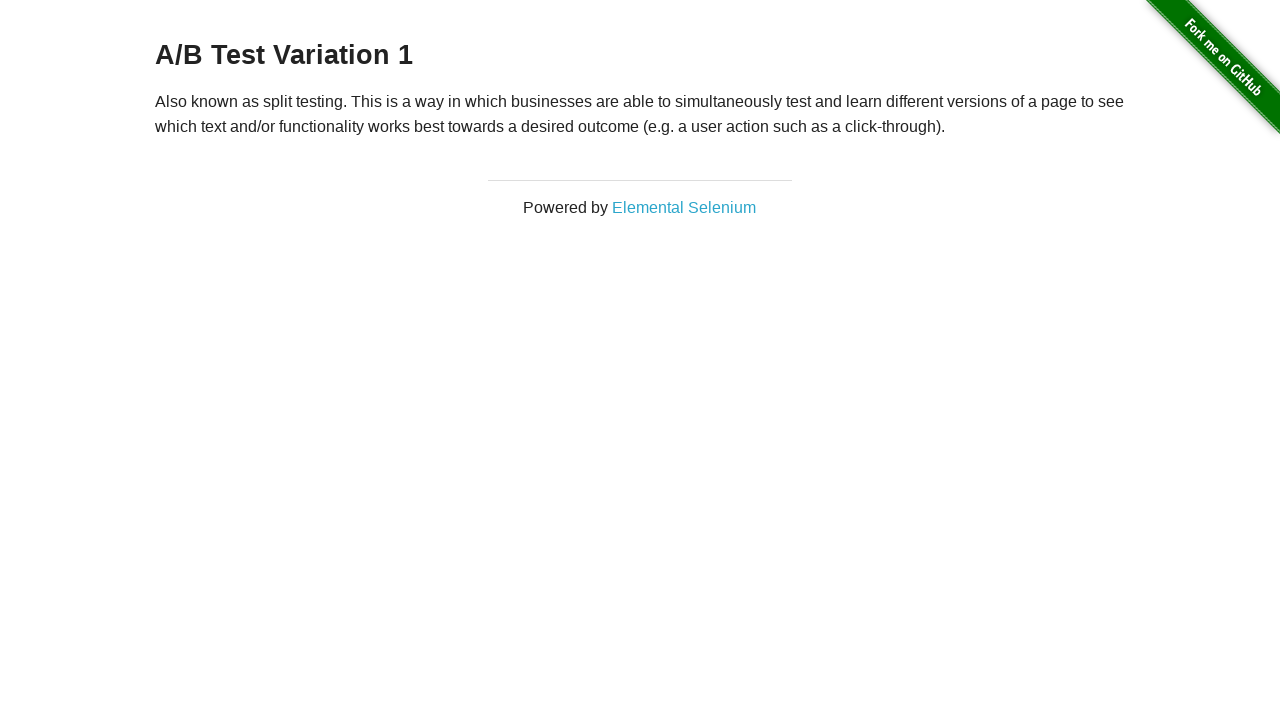

Retrieved initial heading text from A/B test page
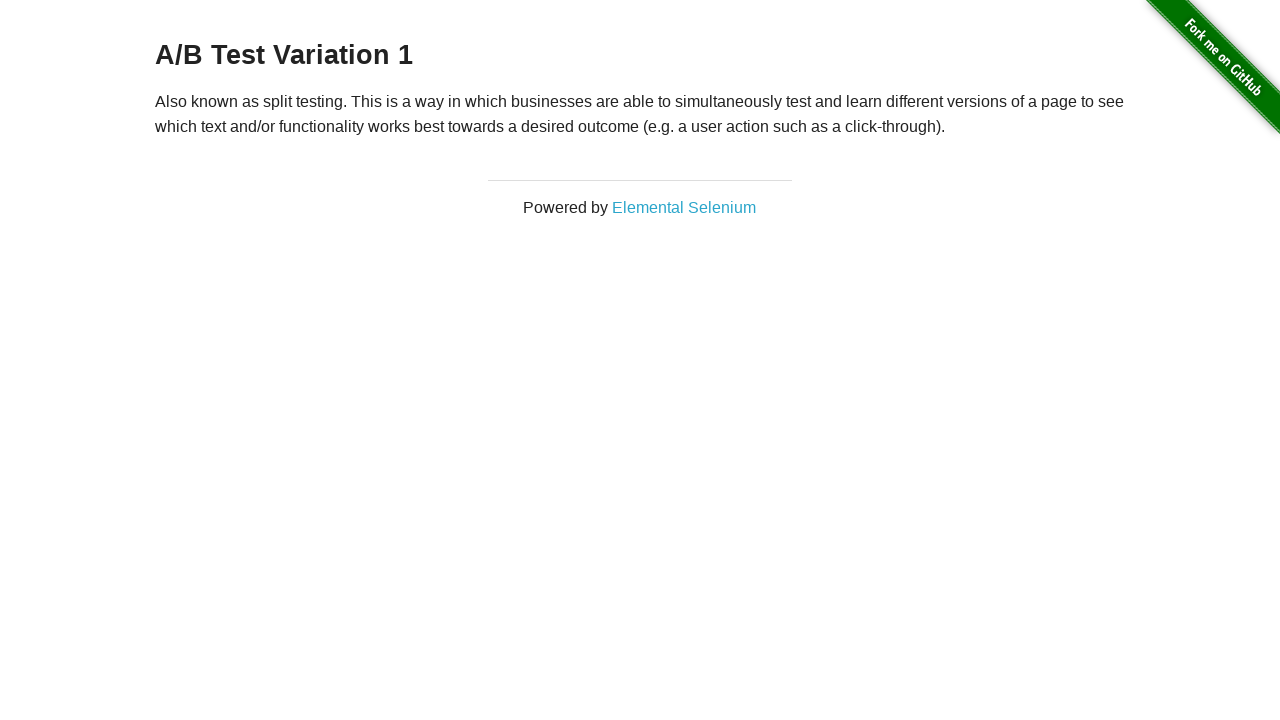

Verified initial heading shows test variant (either 'A/B Test Variation 1' or 'A/B Test Control')
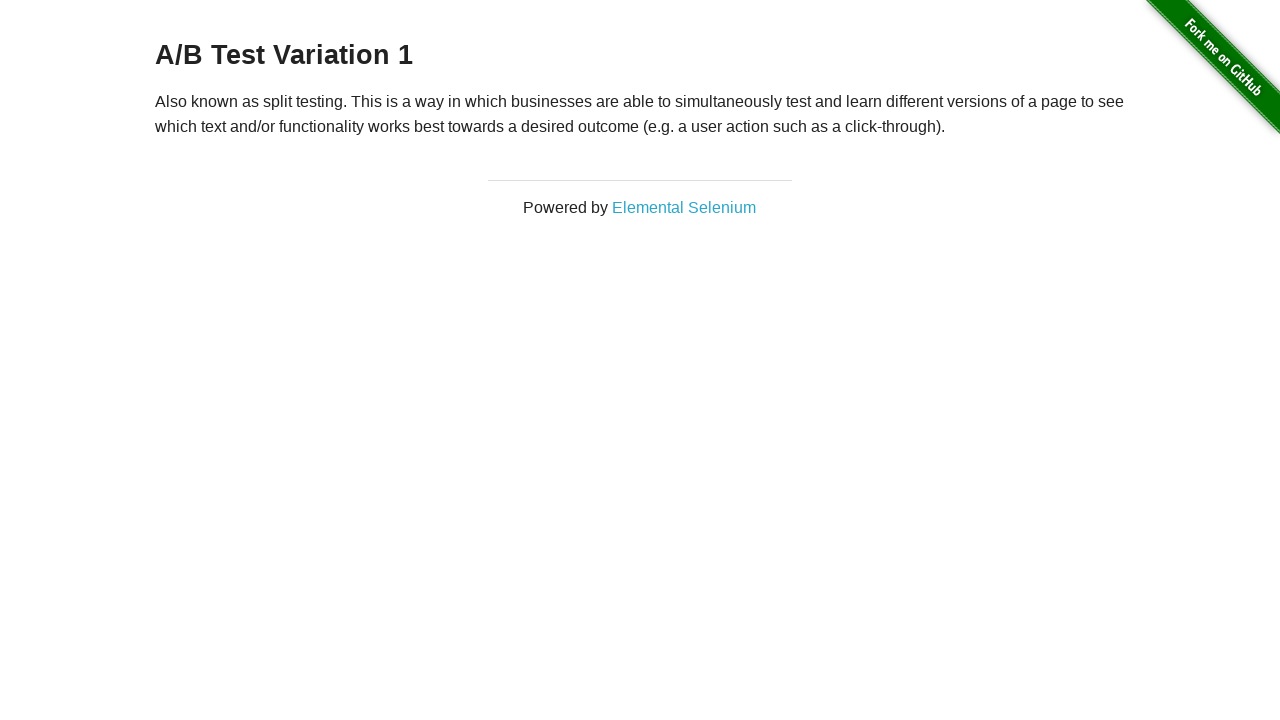

Added opt-out cookie (optimizelyOptOut) to context
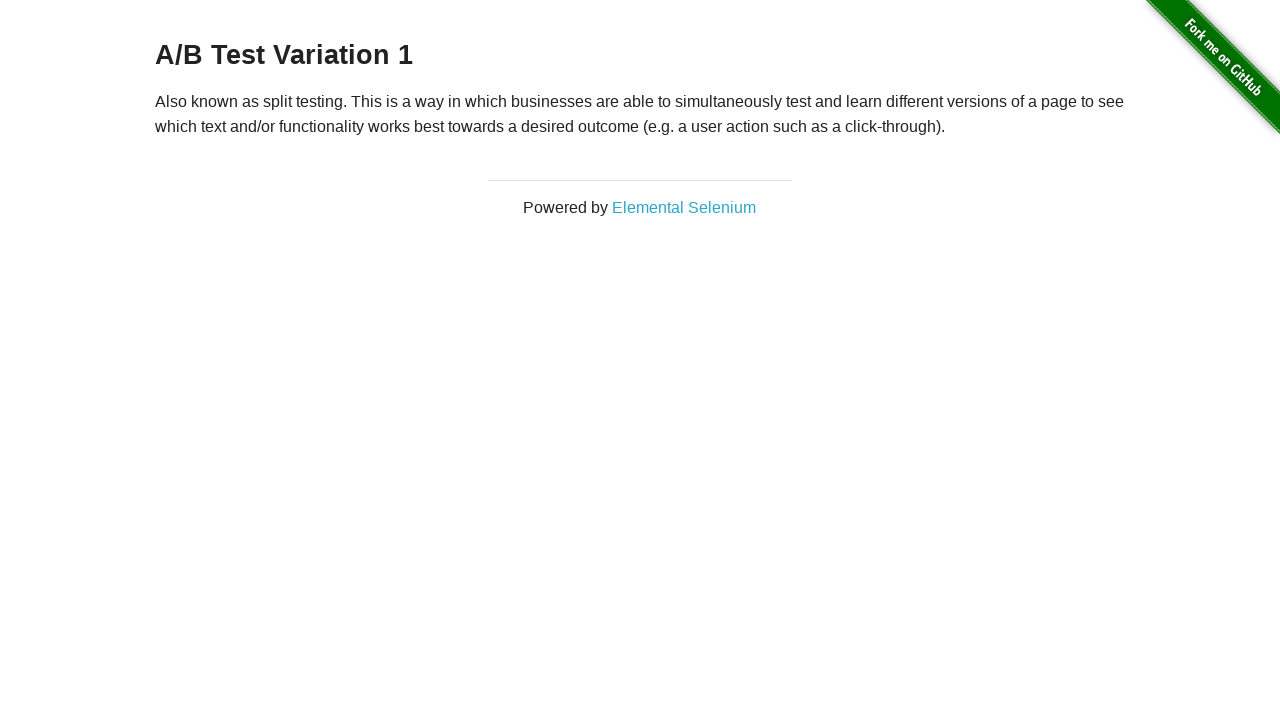

Refreshed page after adding opt-out cookie
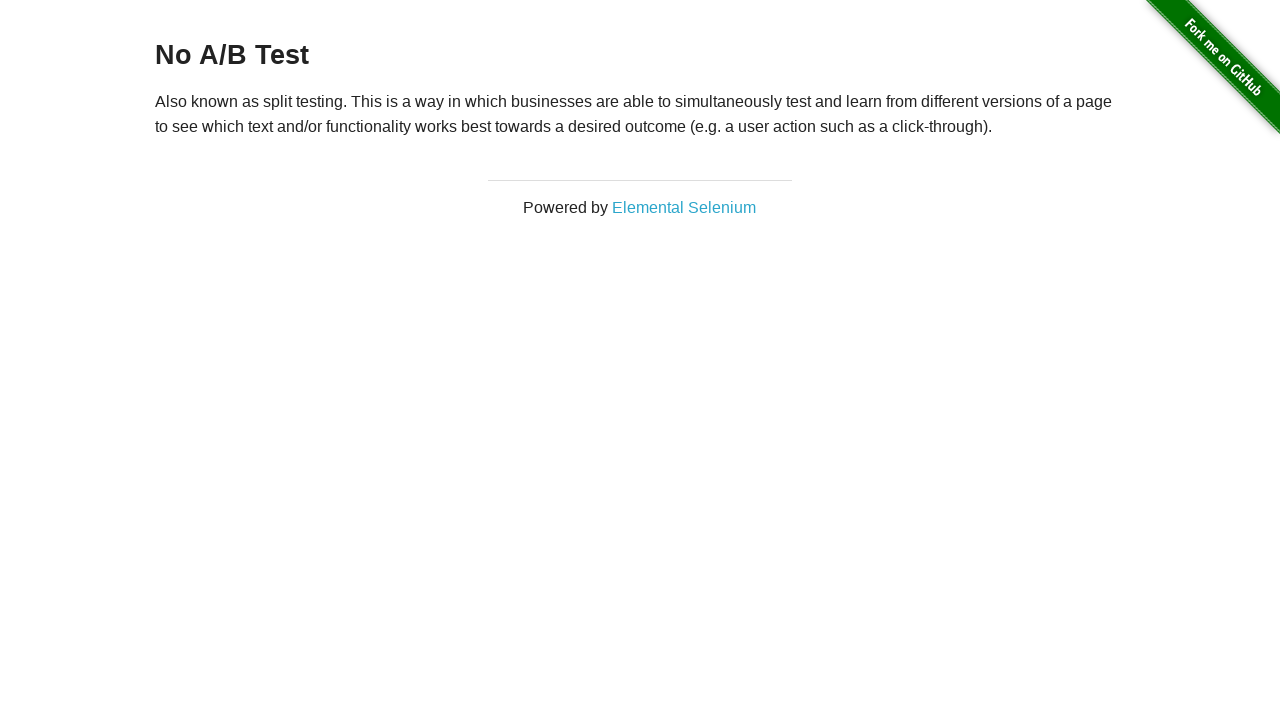

Retrieved heading text from page after refresh
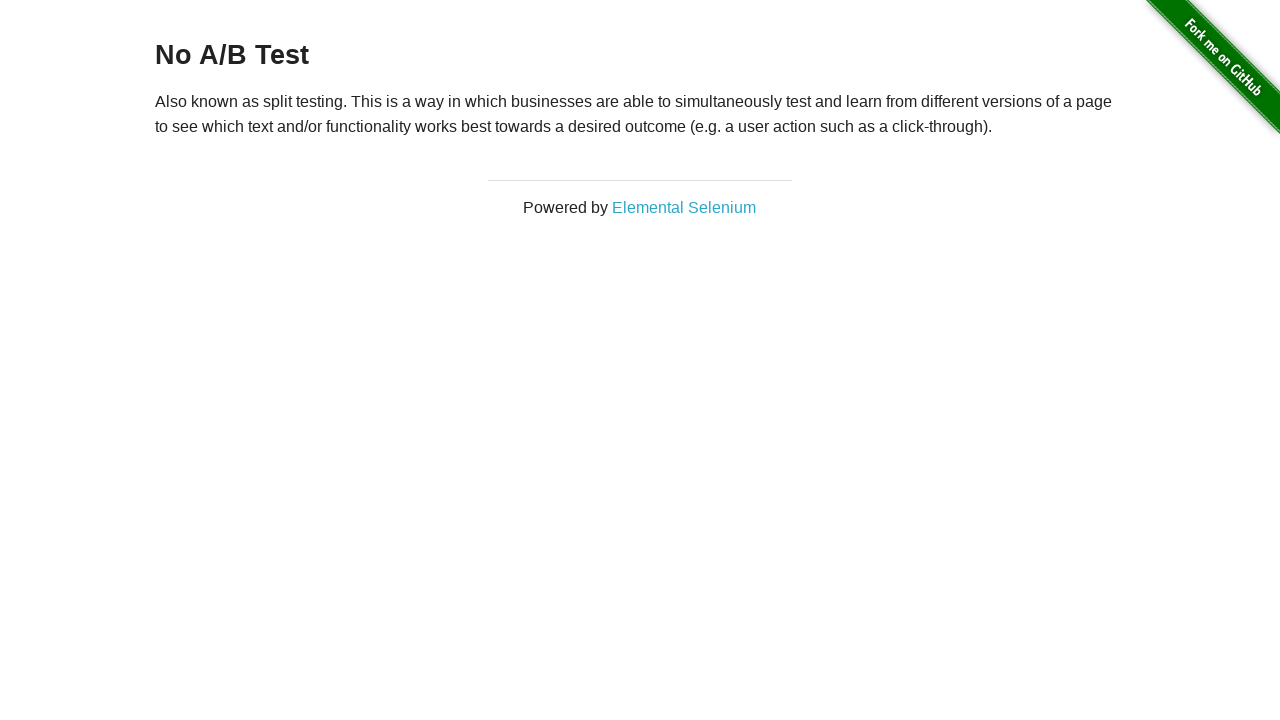

Verified heading now shows 'No A/B Test', confirming opt-out cookie is working
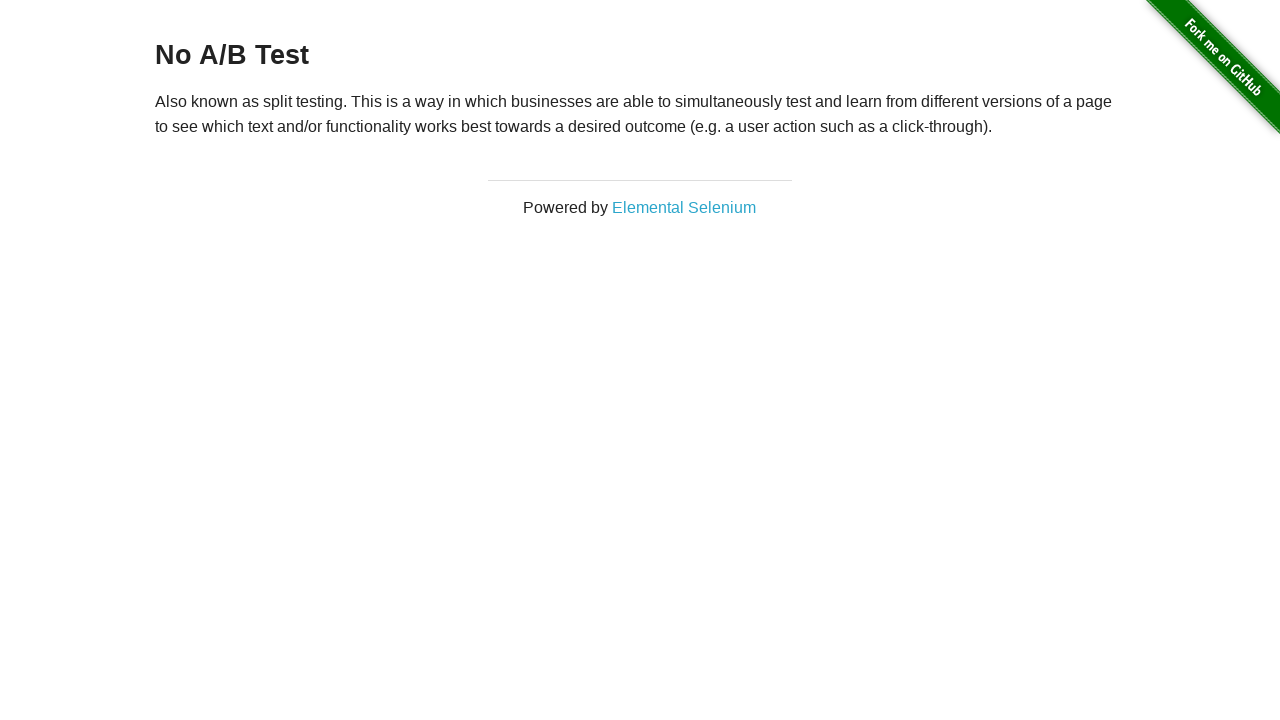

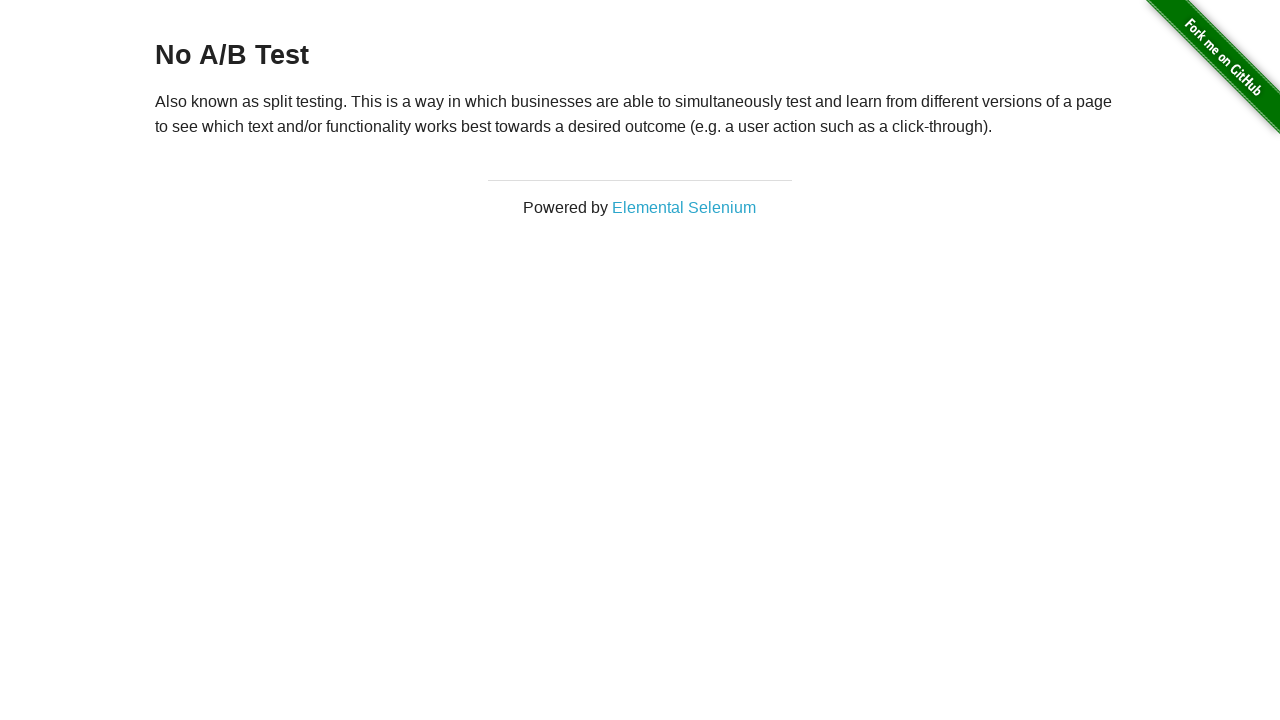